Tests the Add/Remove Elements functionality by clicking the "Add Element" button five times and verifying that five "Delete" buttons are created on the page.

Starting URL: http://the-internet.herokuapp.com/add_remove_elements/

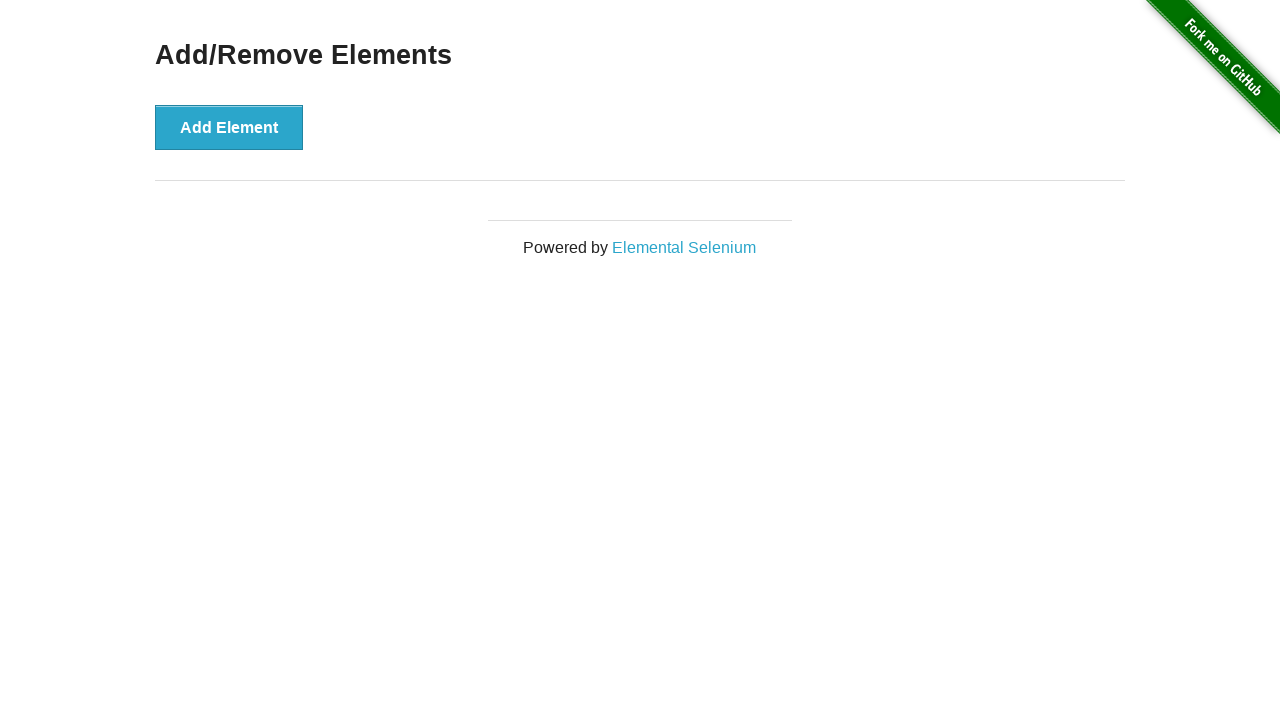

Clicked the 'Add Element' button at (229, 127) on button[onclick="addElement()"]
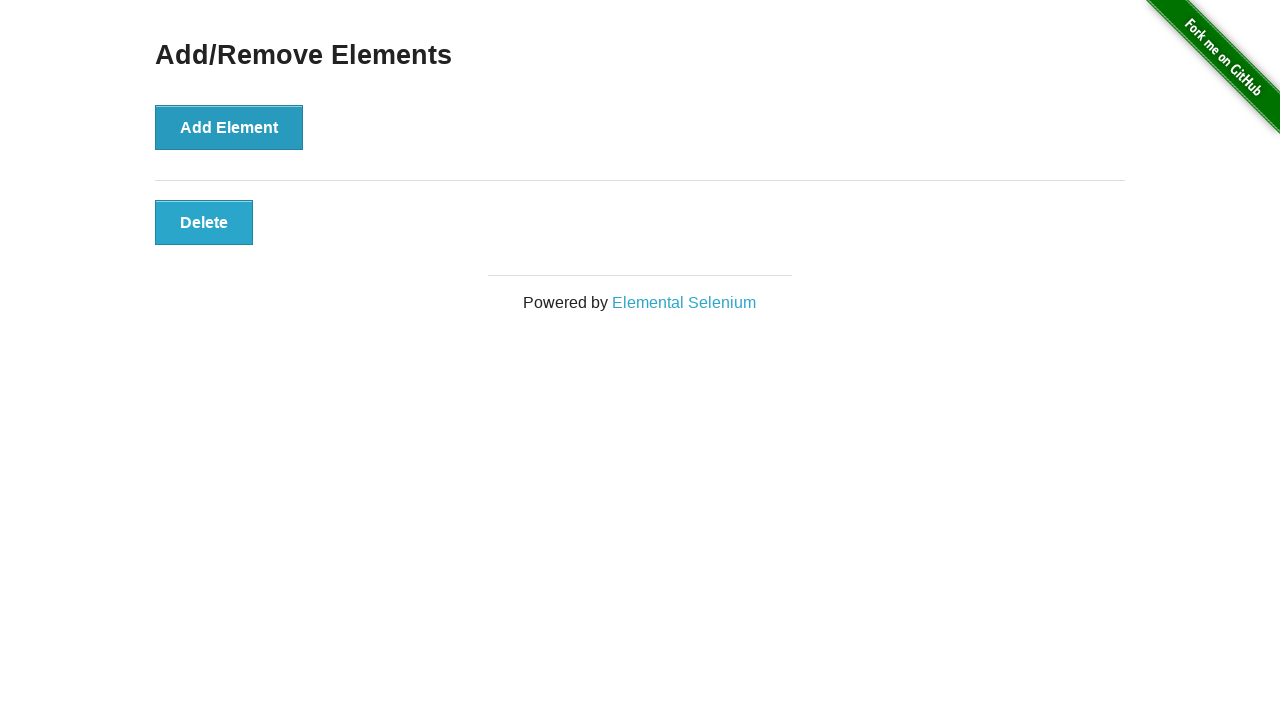

Clicked the 'Add Element' button at (229, 127) on button[onclick="addElement()"]
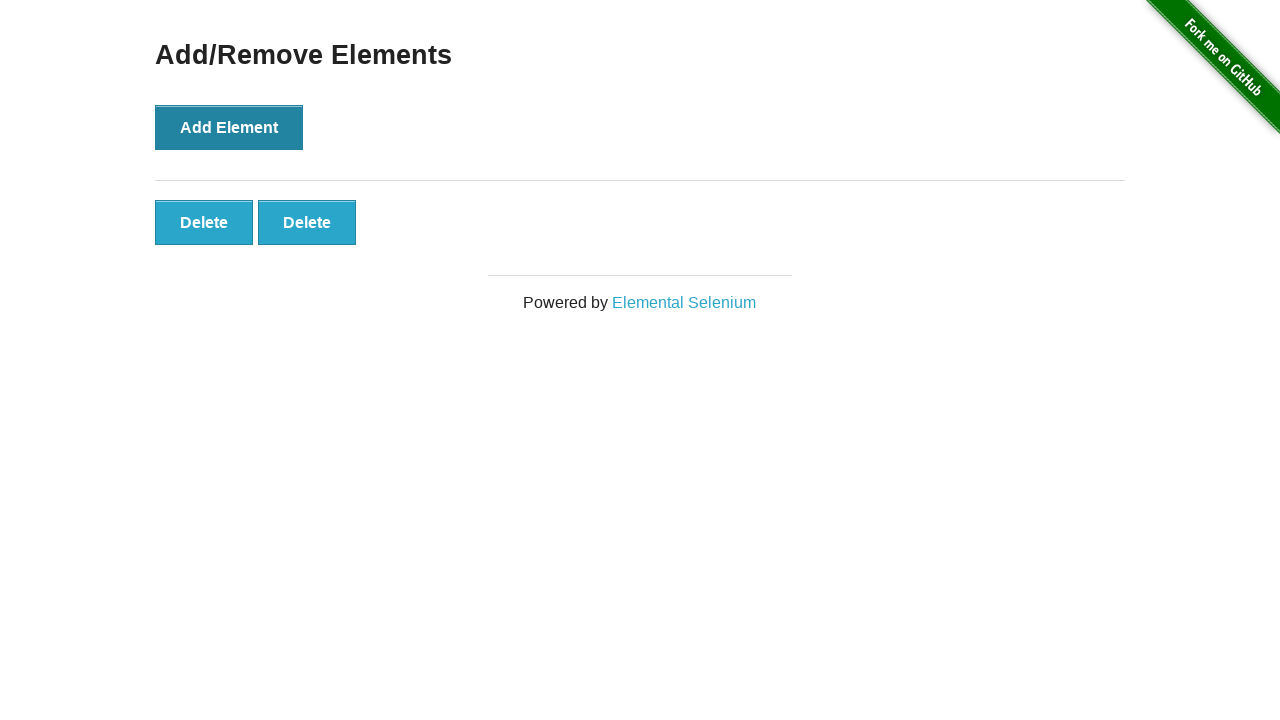

Clicked the 'Add Element' button at (229, 127) on button[onclick="addElement()"]
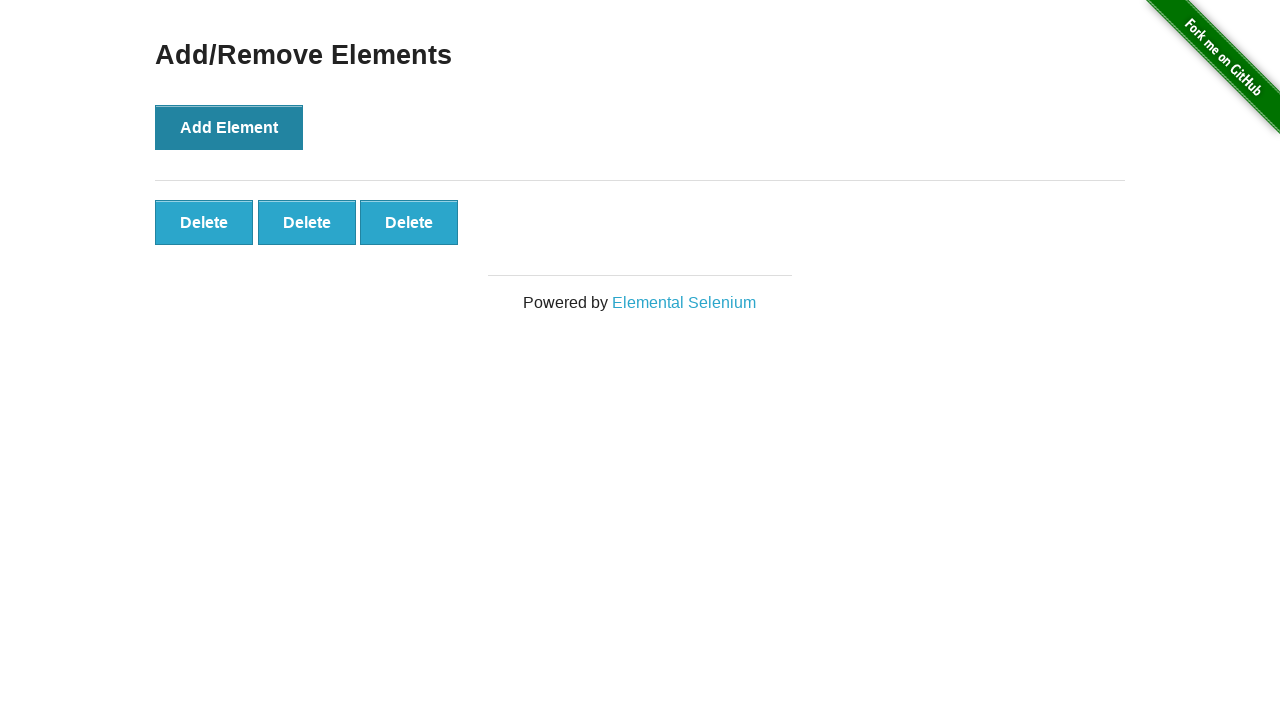

Clicked the 'Add Element' button at (229, 127) on button[onclick="addElement()"]
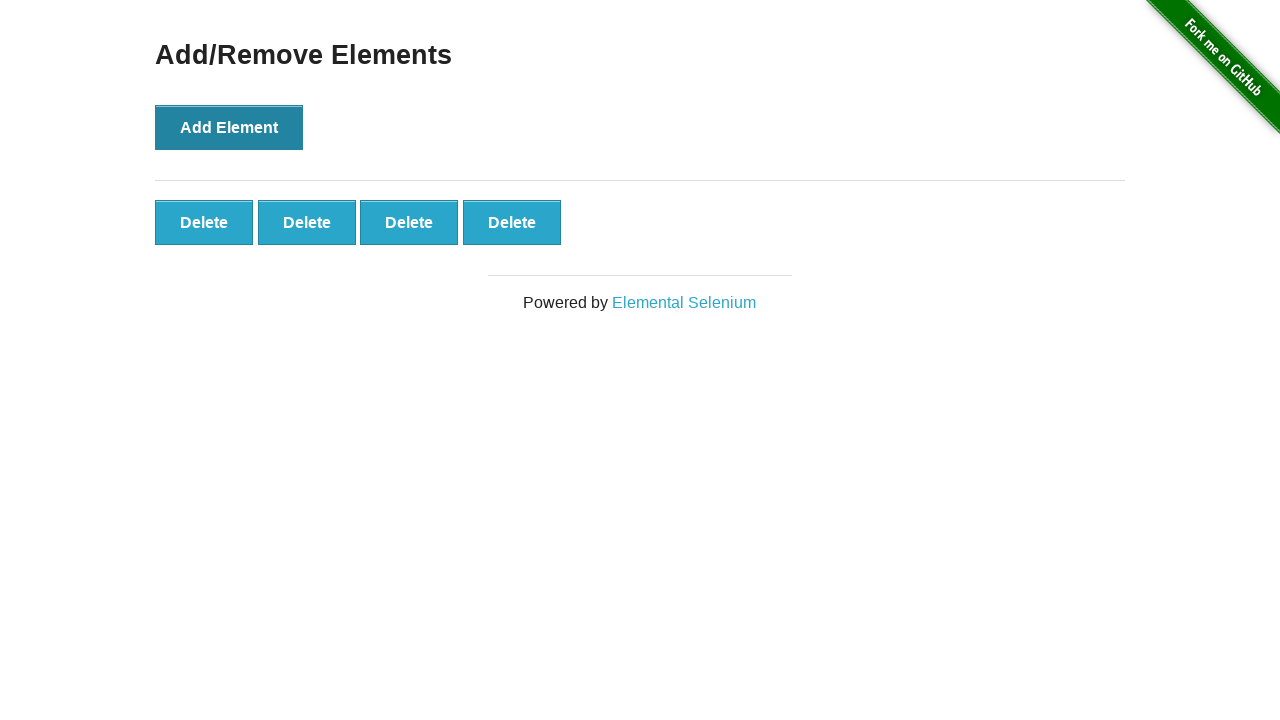

Clicked the 'Add Element' button at (229, 127) on button[onclick="addElement()"]
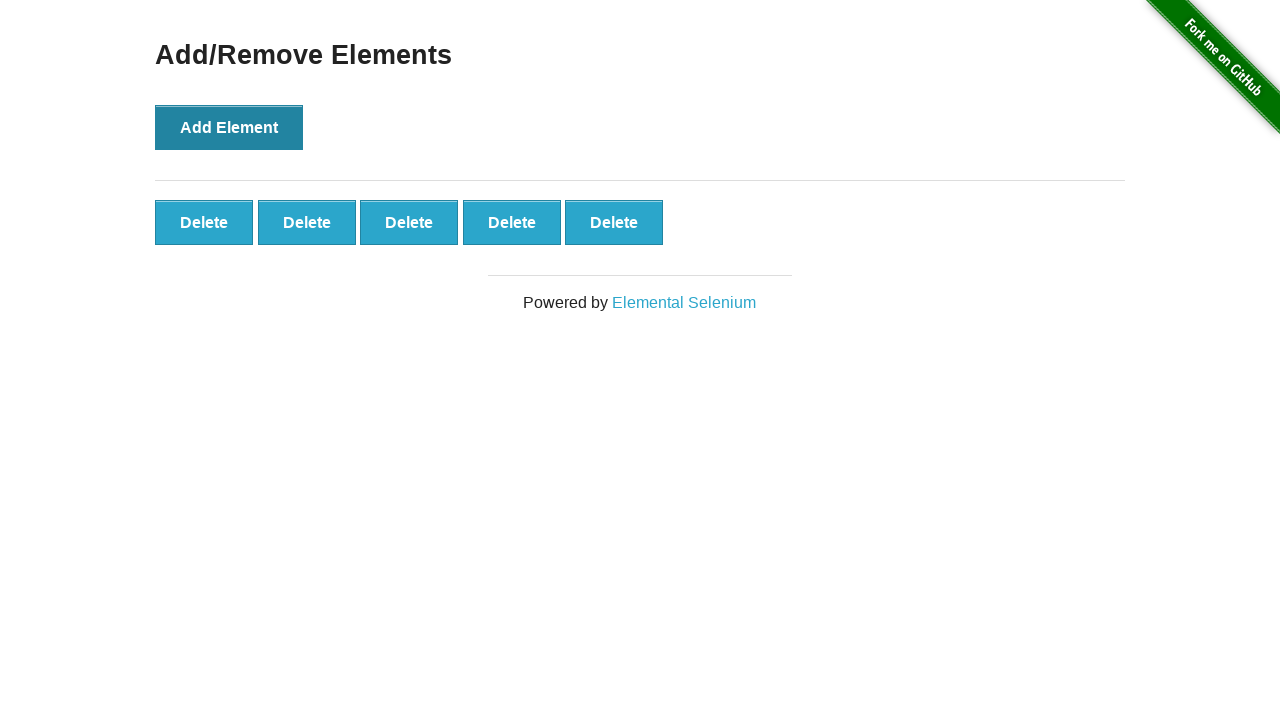

Delete buttons appeared in the container
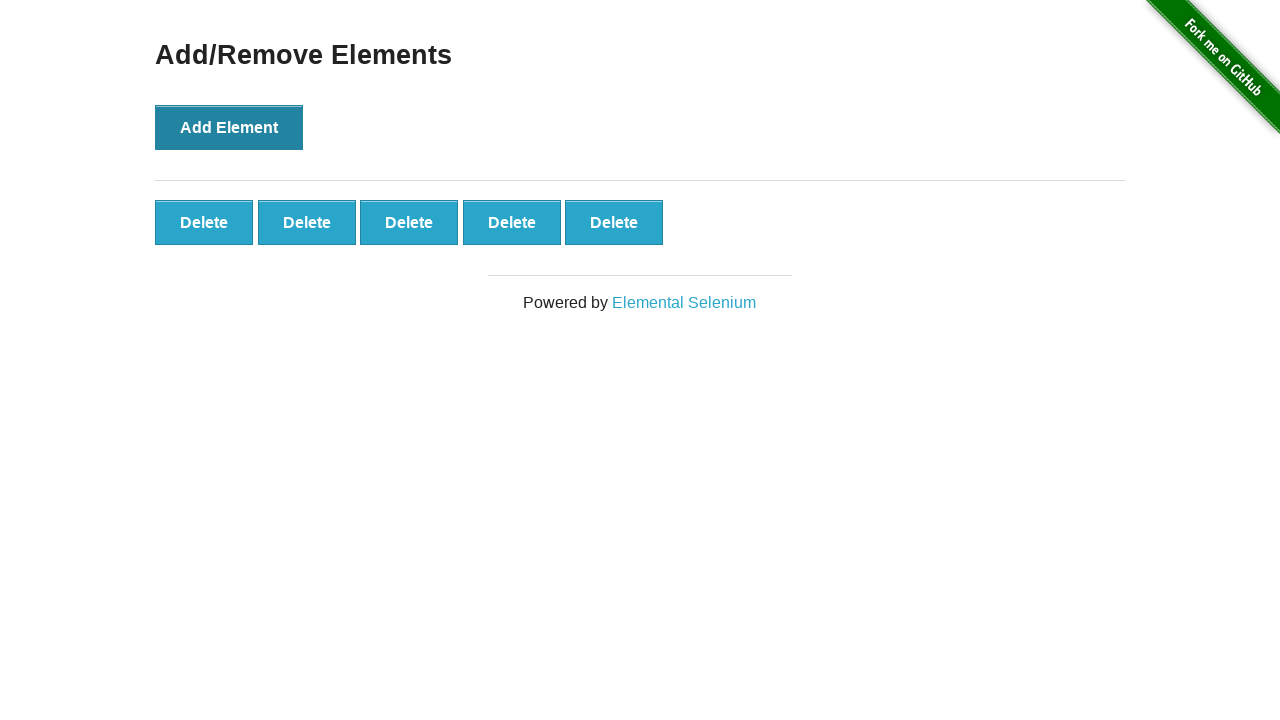

Verified that 5 Delete buttons were created on the page
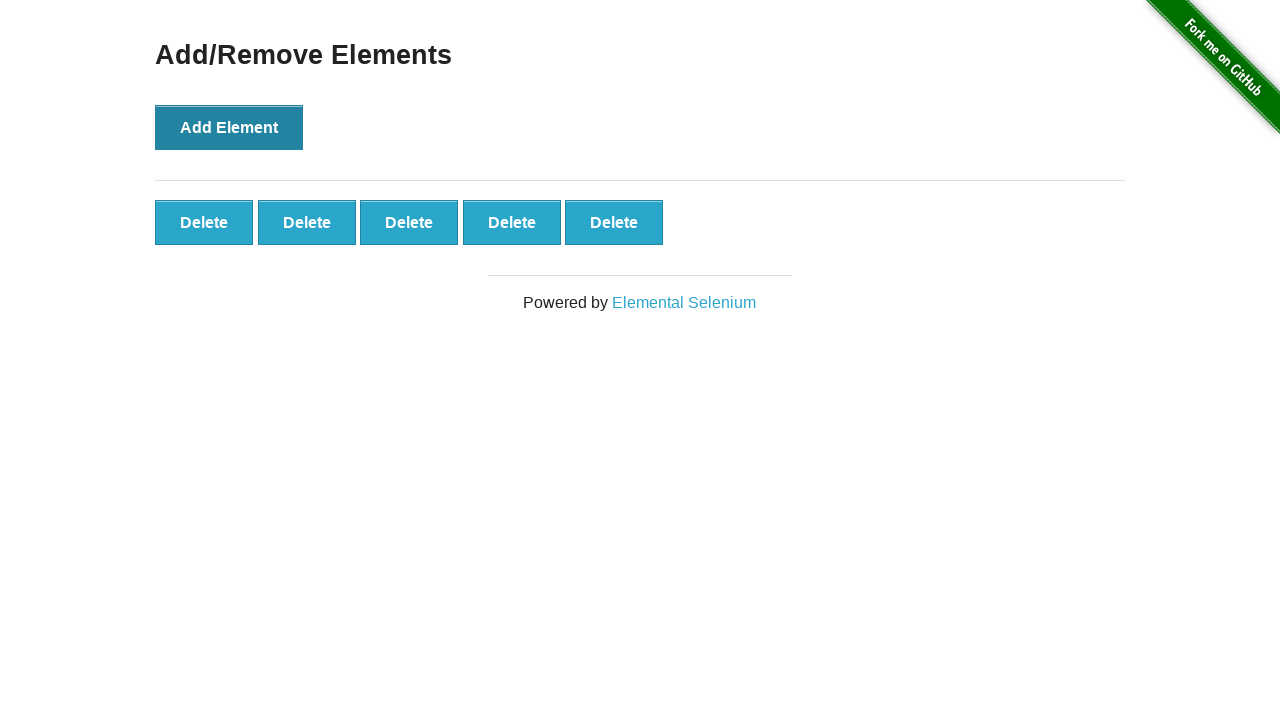

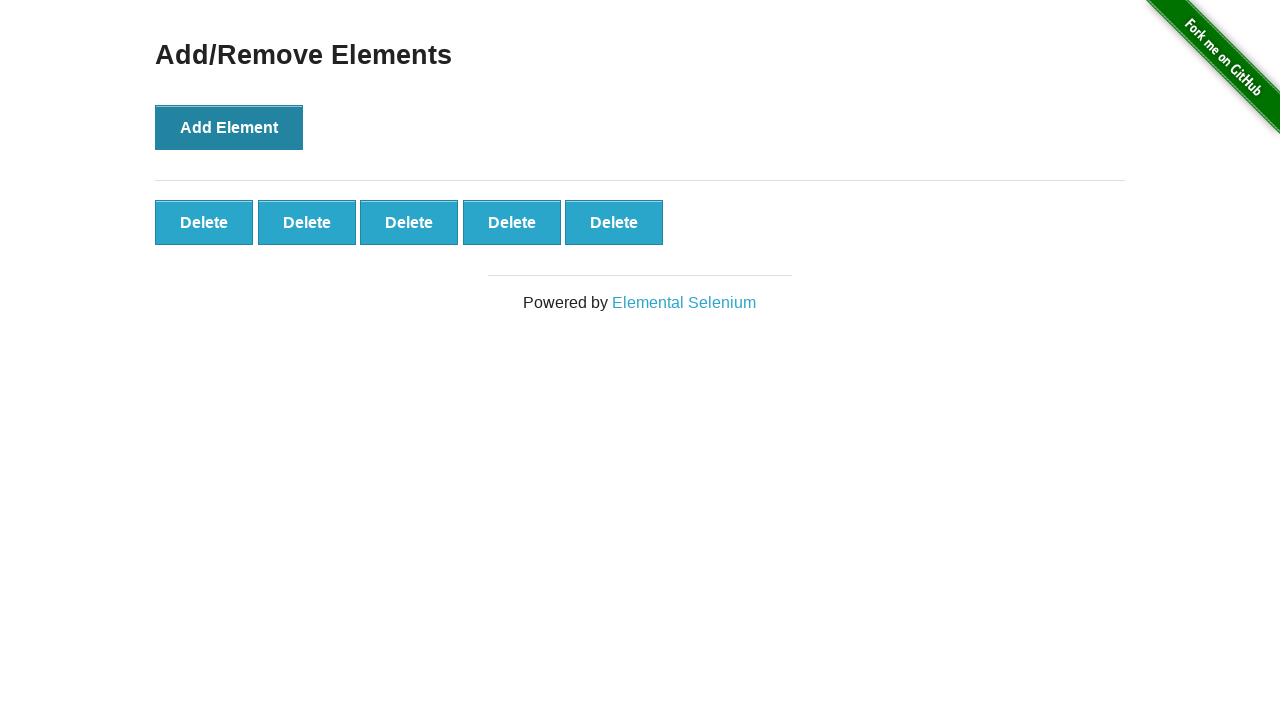